Fills out a post form on 8kun imageboard including subject, body text, and captcha fields, then submits the form

Starting URL: https://8kun.top/random/index.html

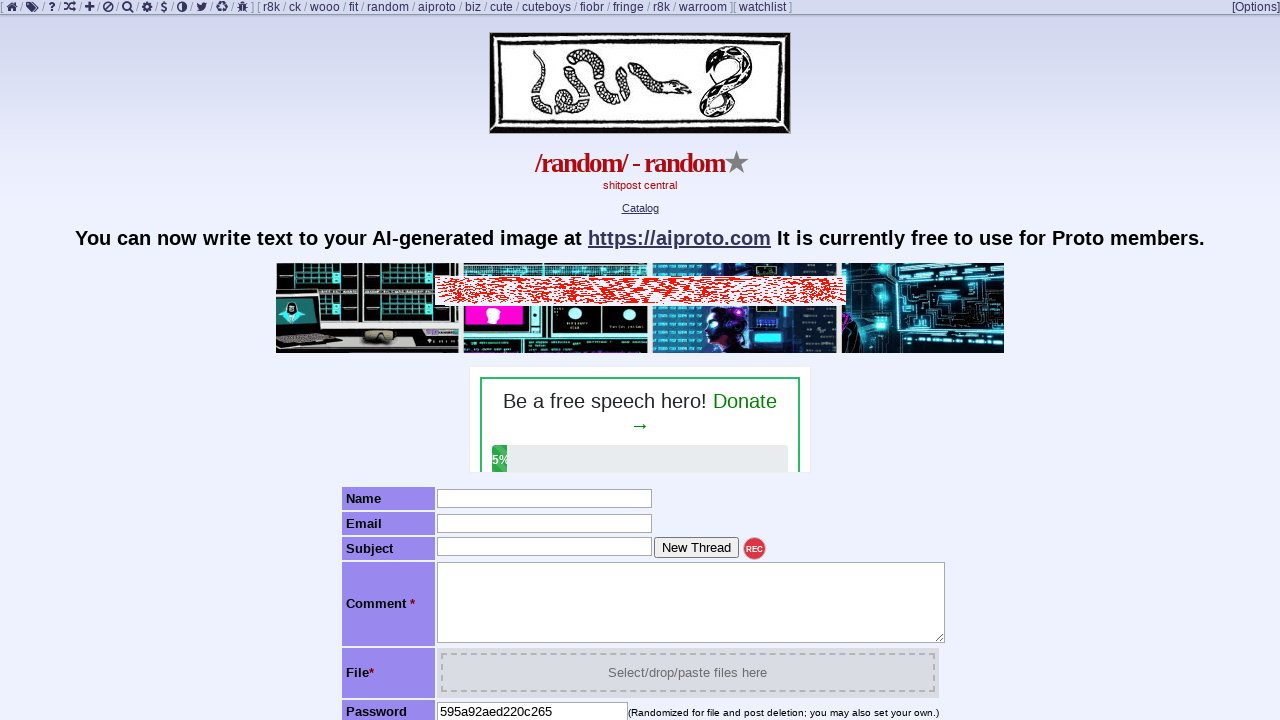

Filled subject field with 'Test subject 2024' on input[name='subject']
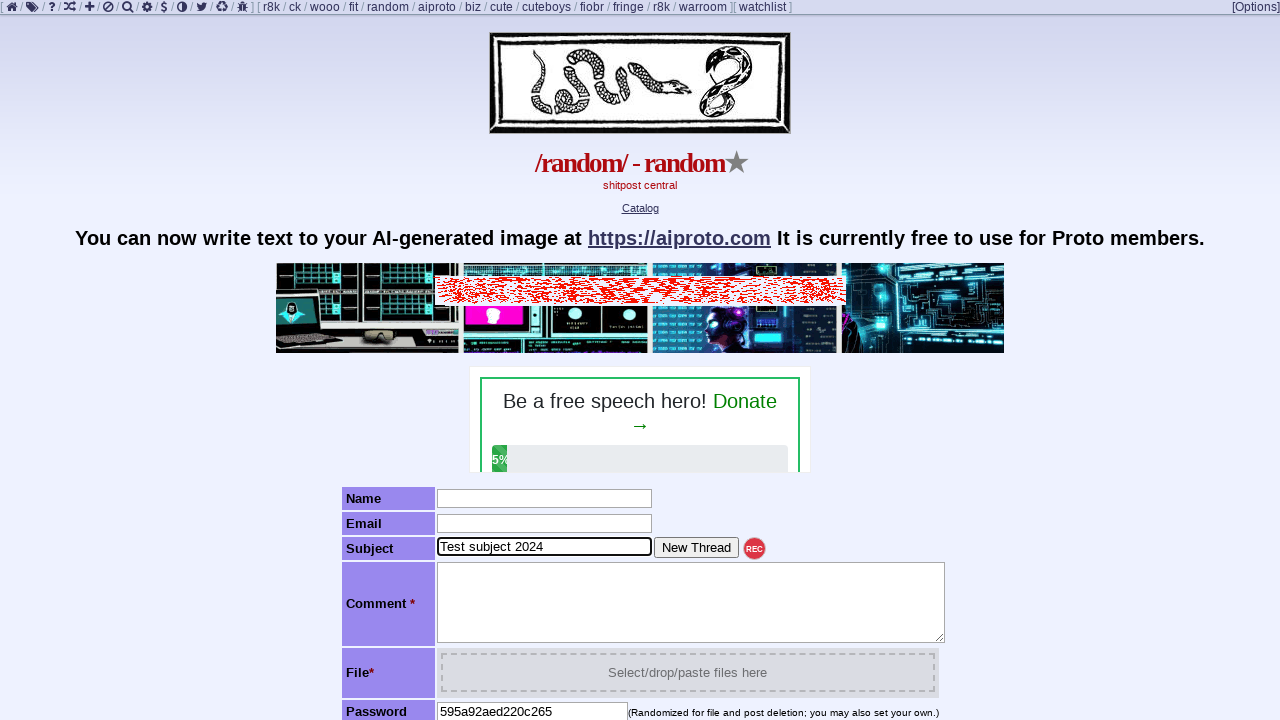

Filled body text area with test message on #body
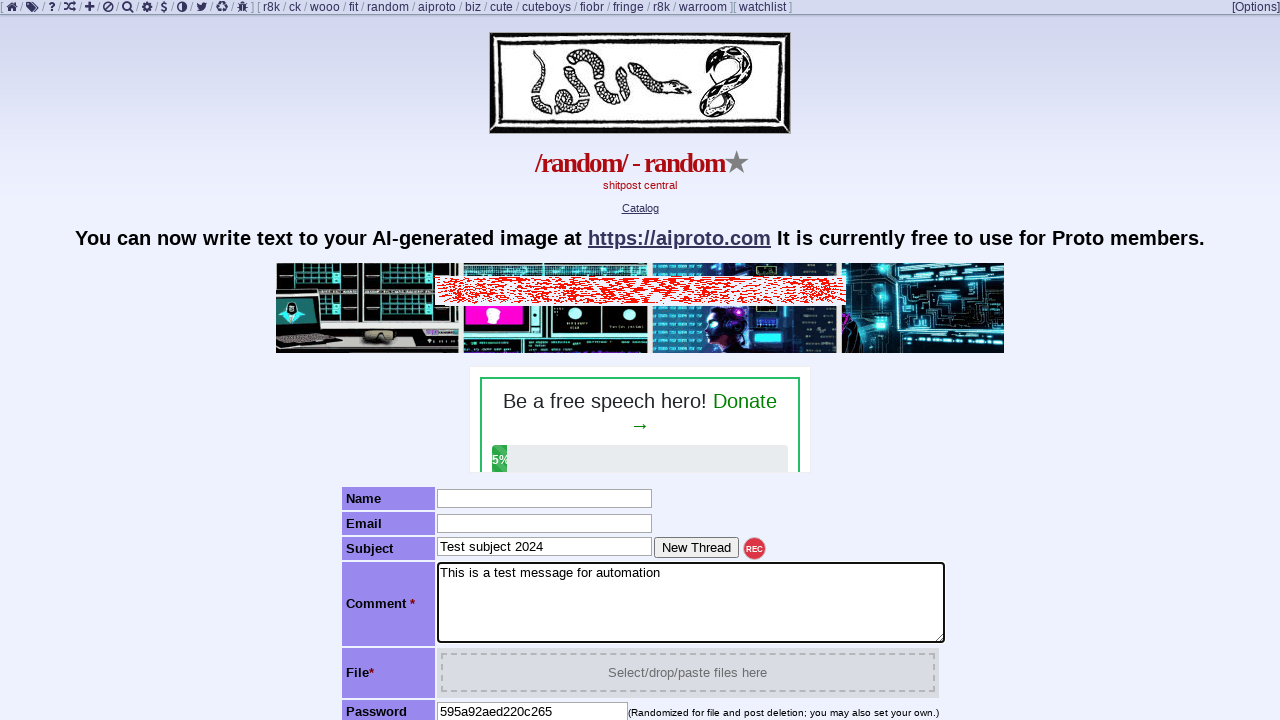

No captcha found, clicked submit button directly at (696, 547) on input[type='submit']
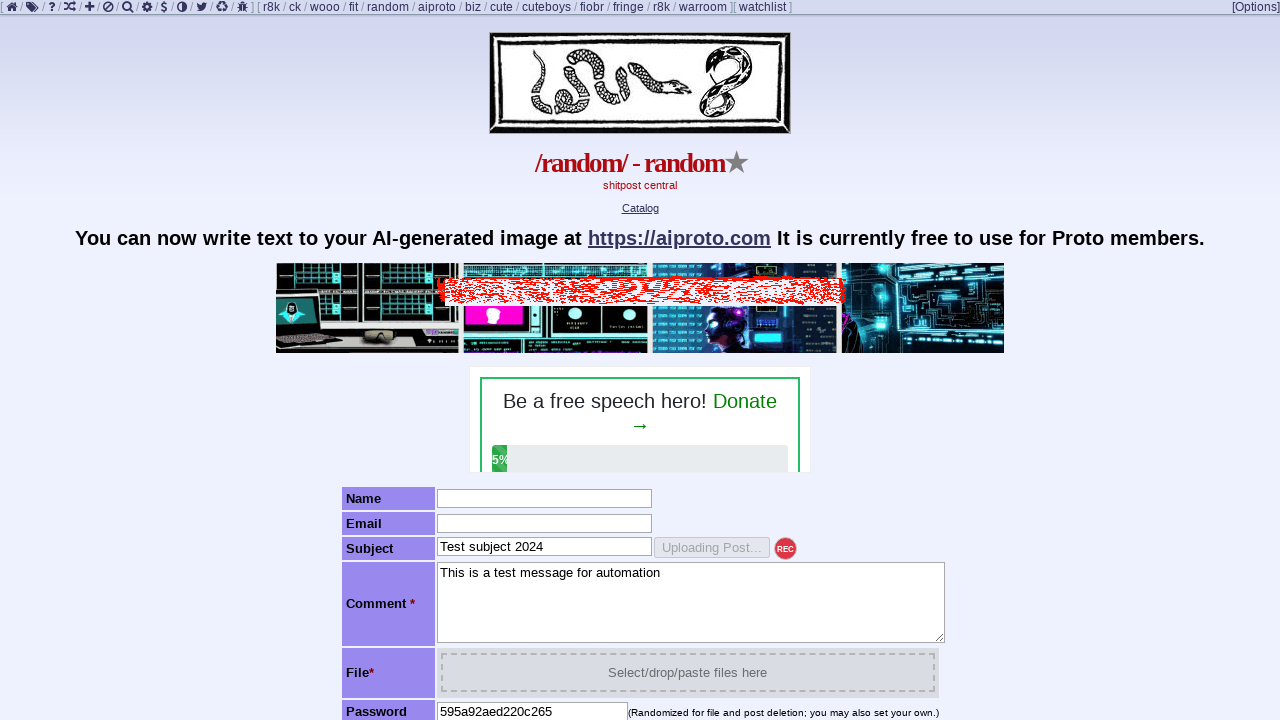

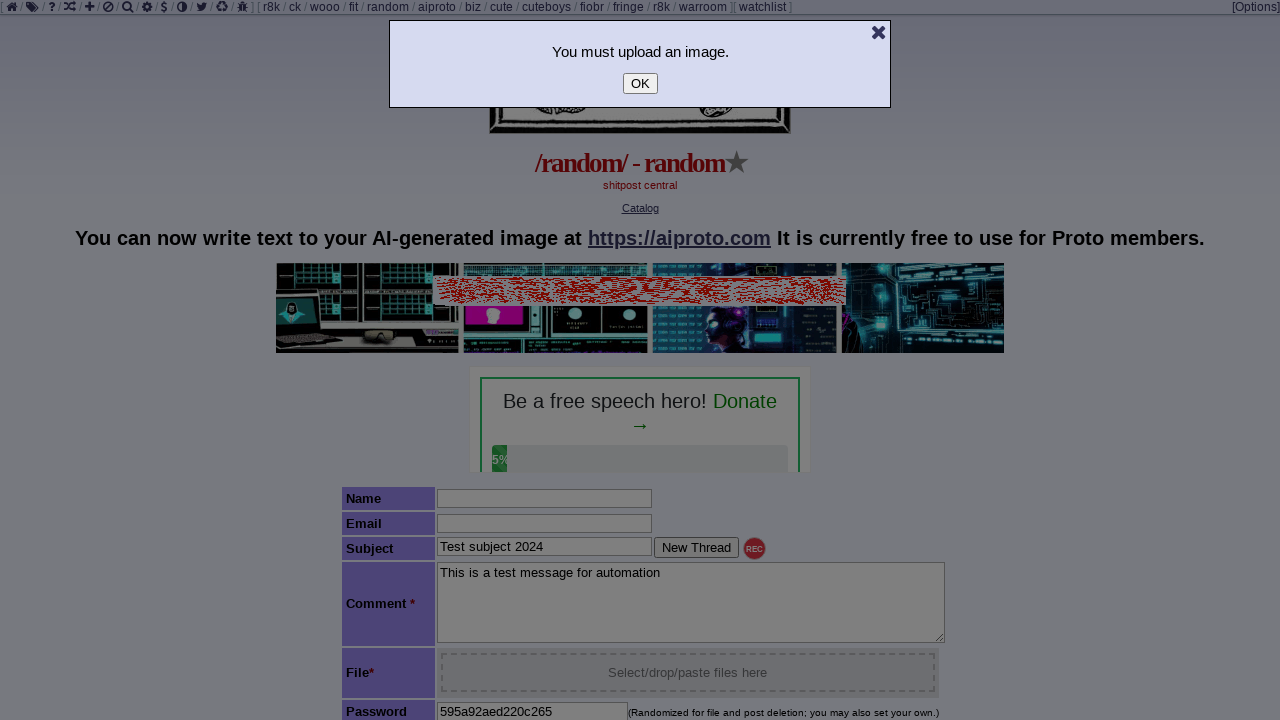